Navigates to The Protein Works website and waits for link elements to be present on the page, verifying the page loads with navigable links.

Starting URL: https://theproteinworks.com/

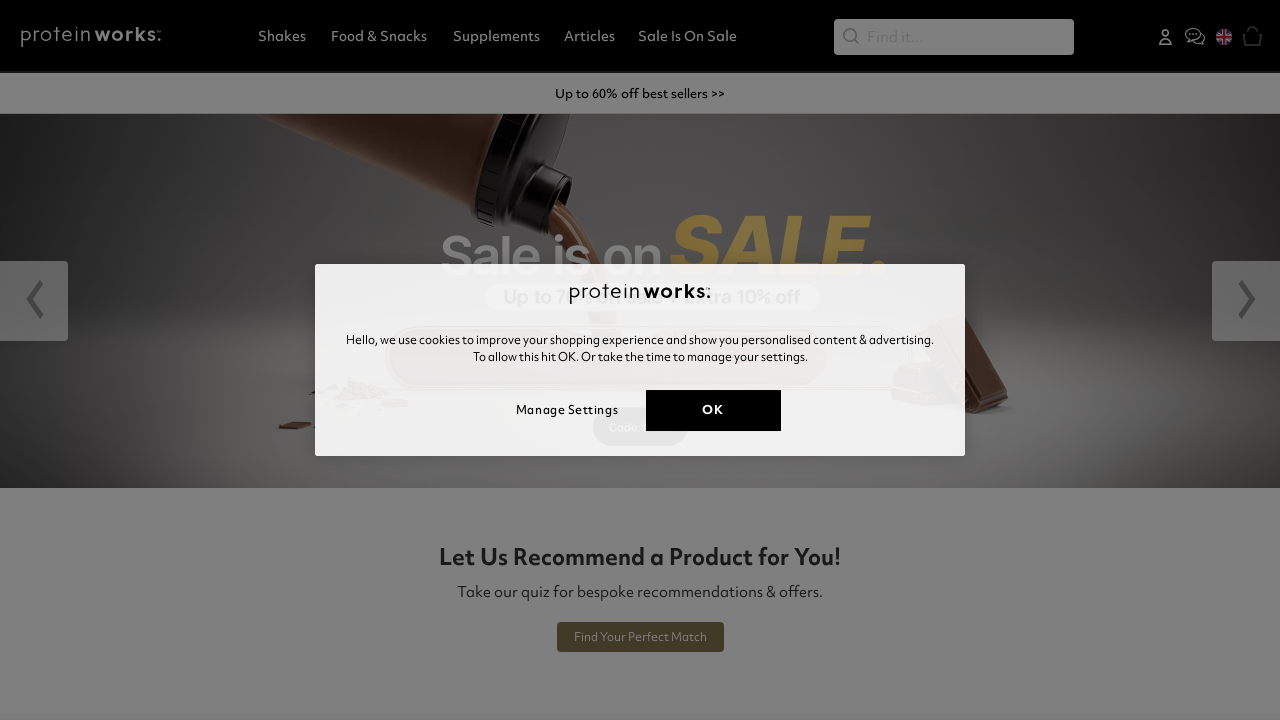

Navigated to The Protein Works website
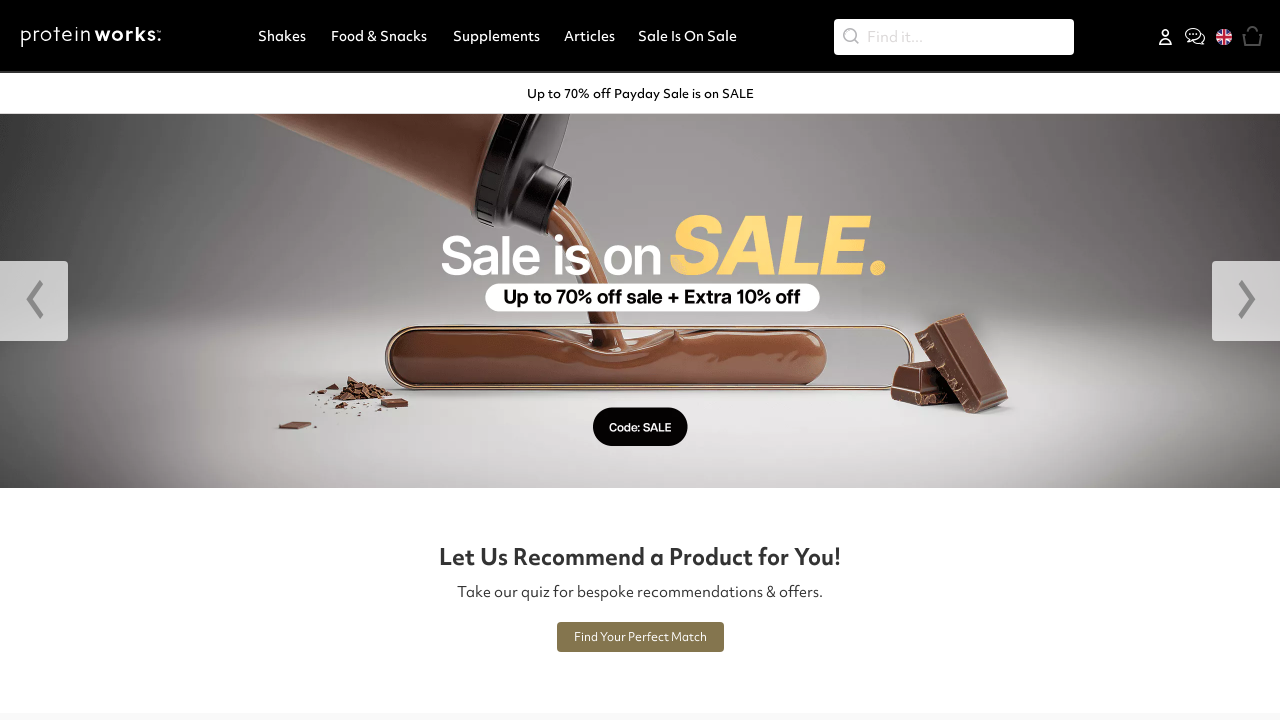

Waited for link elements to be present on the page
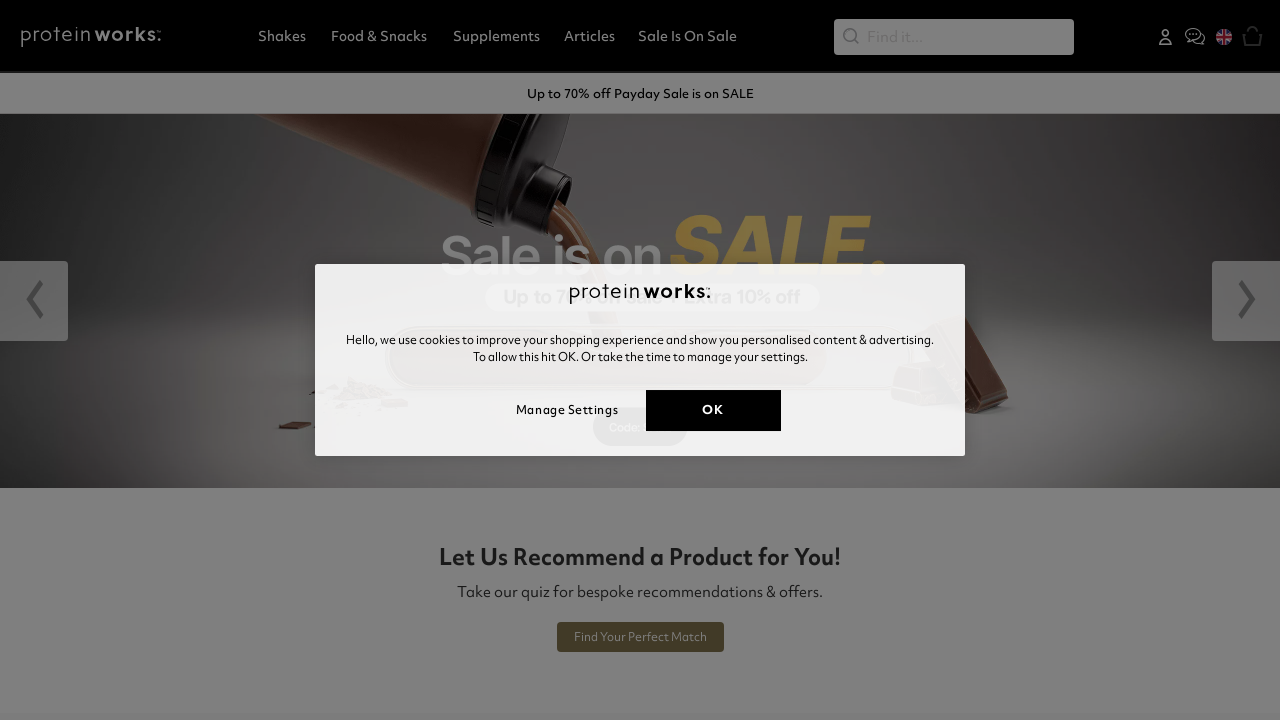

Located all link elements on the page
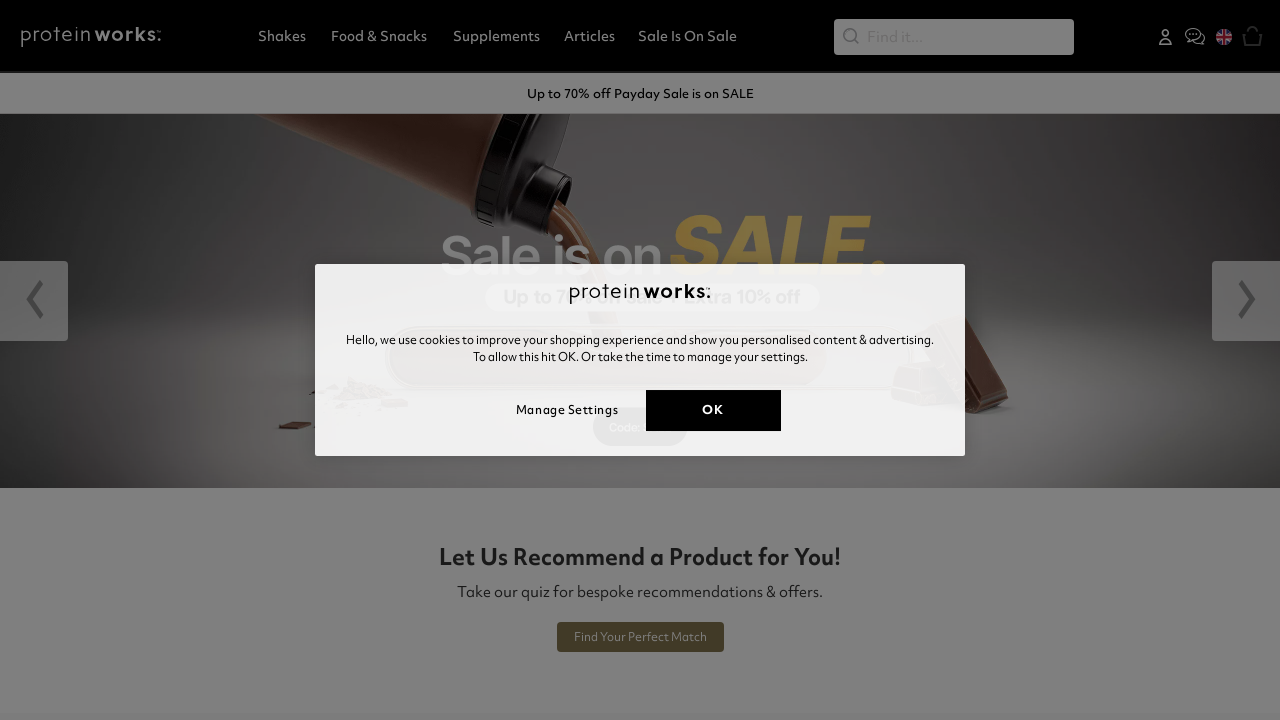

Verified first link element is attached to the DOM
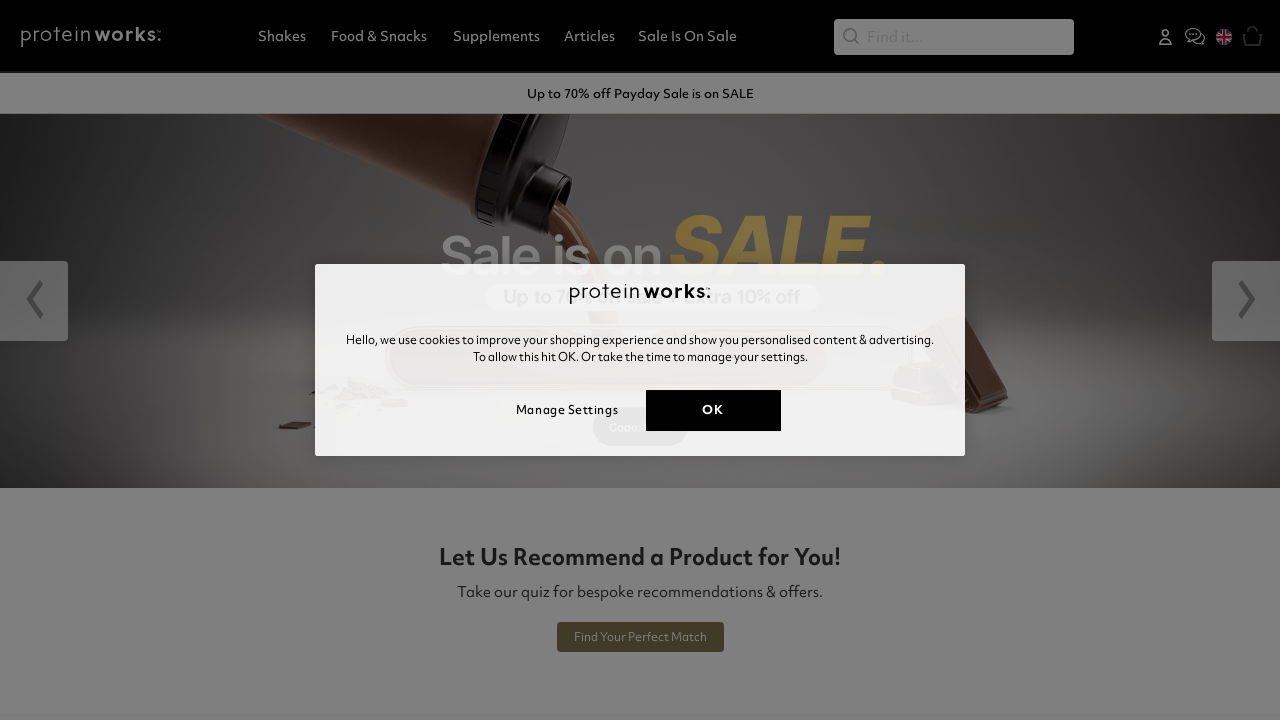

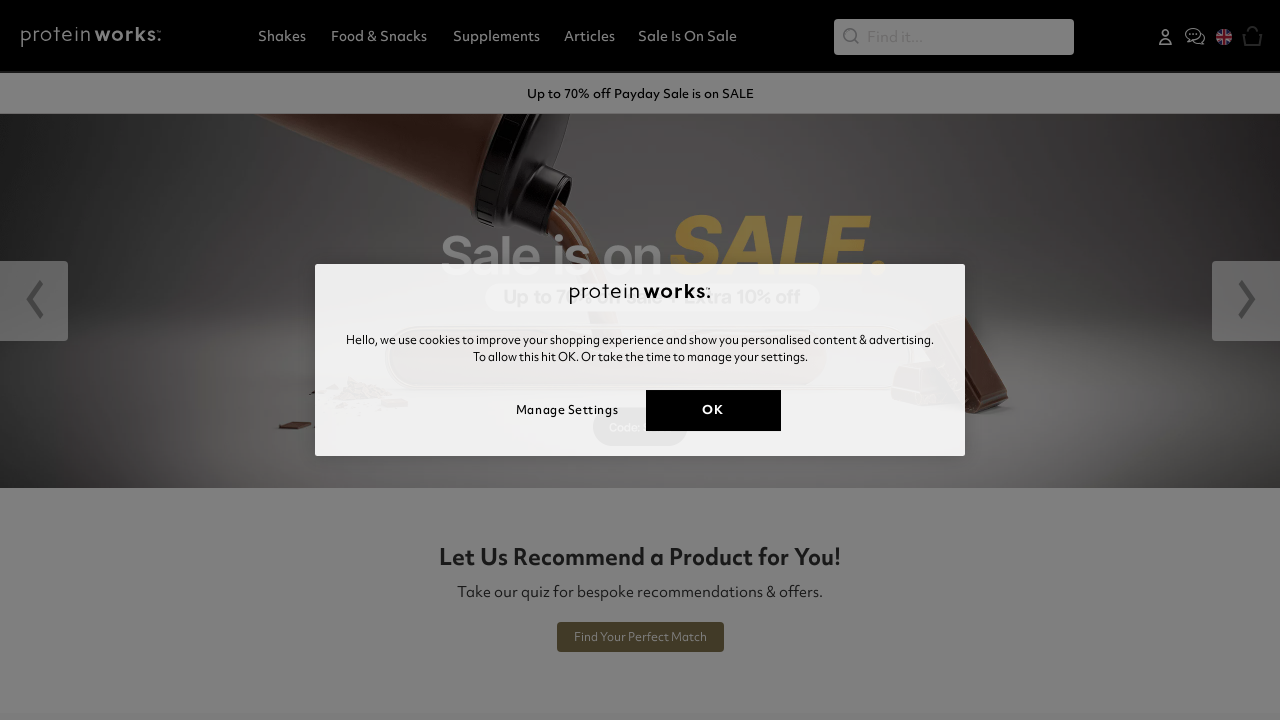